Tests form interaction on DemoQA practice form by selecting gender radio button and filling subject field

Starting URL: https://demoqa.com/automation-practice-form

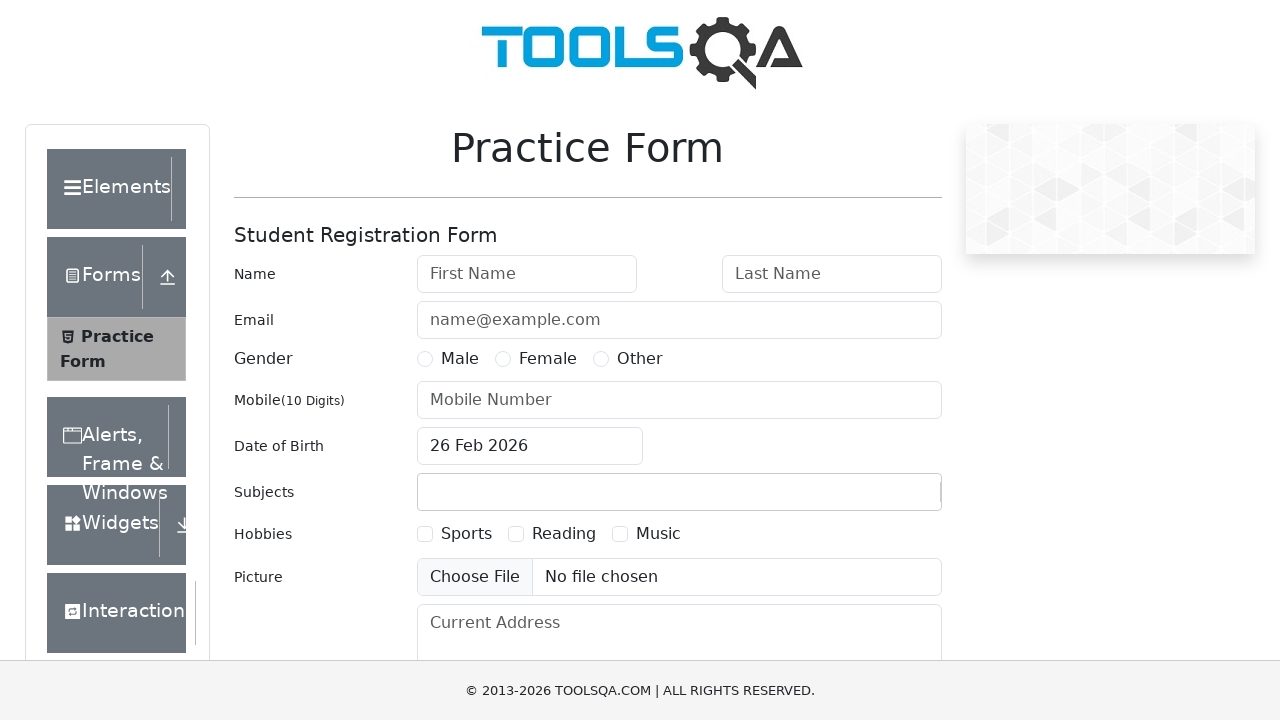

Clicked Female gender radio button at (548, 359) on xpath=//label[text()='Female']
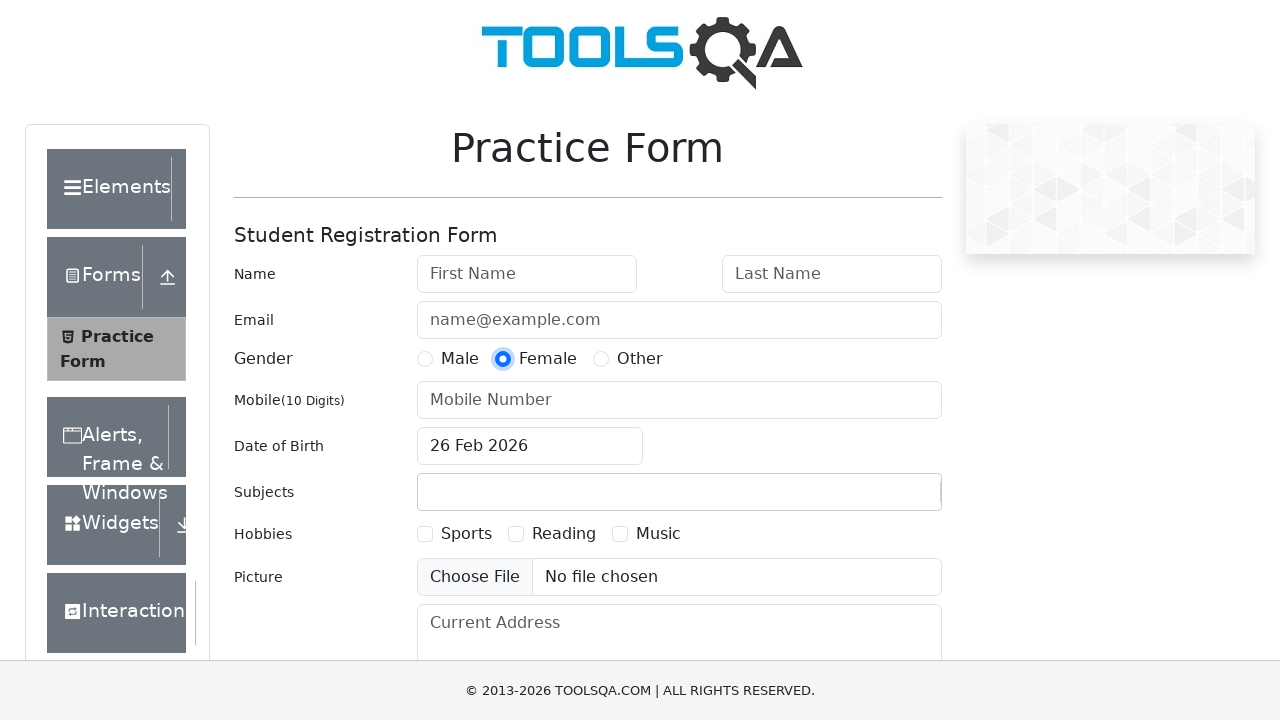

Filled subjects field with 'Mathematics' on input#subjectsInput
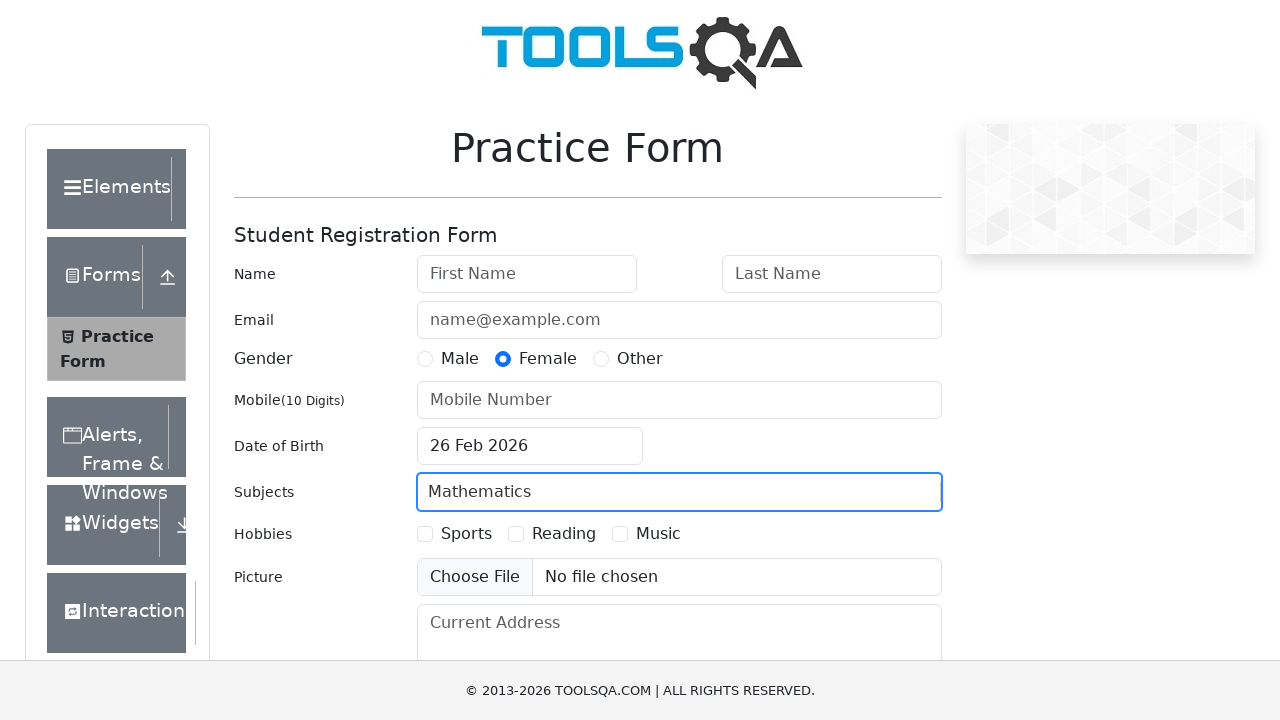

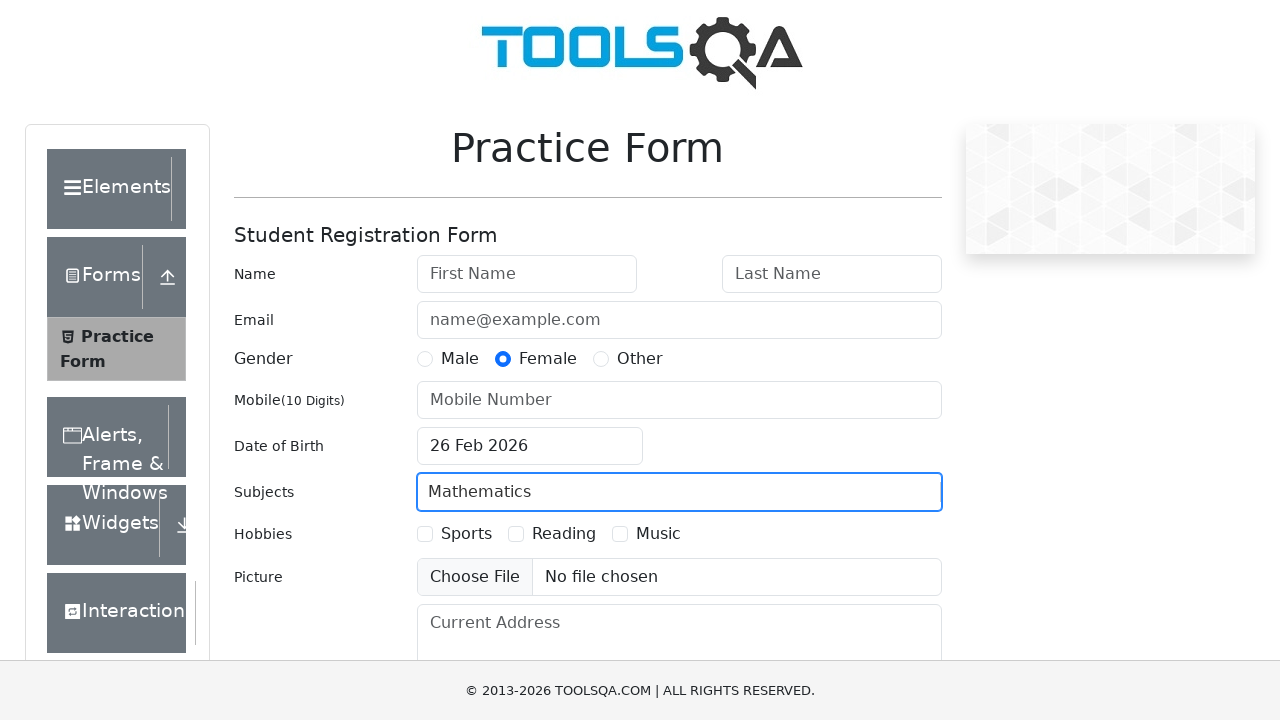